Tests jQuery UI demo site by navigating to a selectable widget demo, switching to an iframe to click a selectable item, then navigating to another widget demo in the sidebar.

Starting URL: https://jqueryui.com/

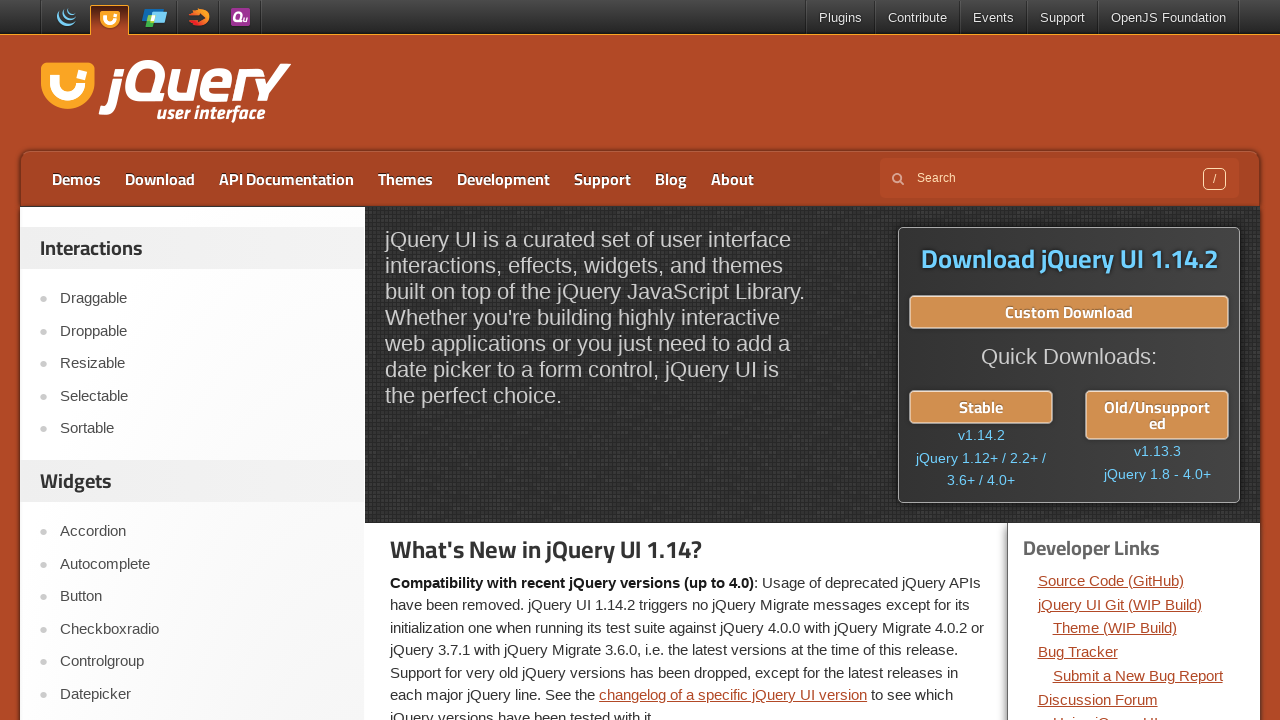

Clicked on the Selectable widget demo in sidebar at (202, 396) on #sidebar aside:first-of-type ul li:nth-child(4) a
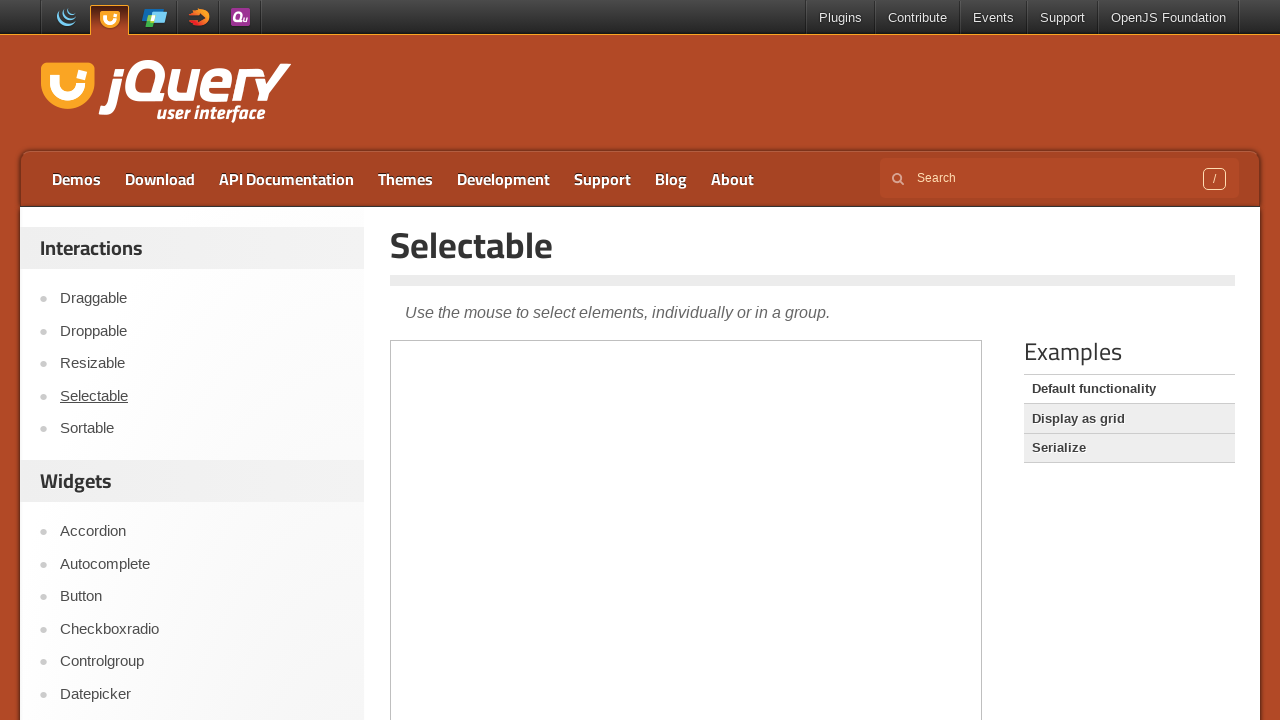

Iframe containing selectable demo loaded
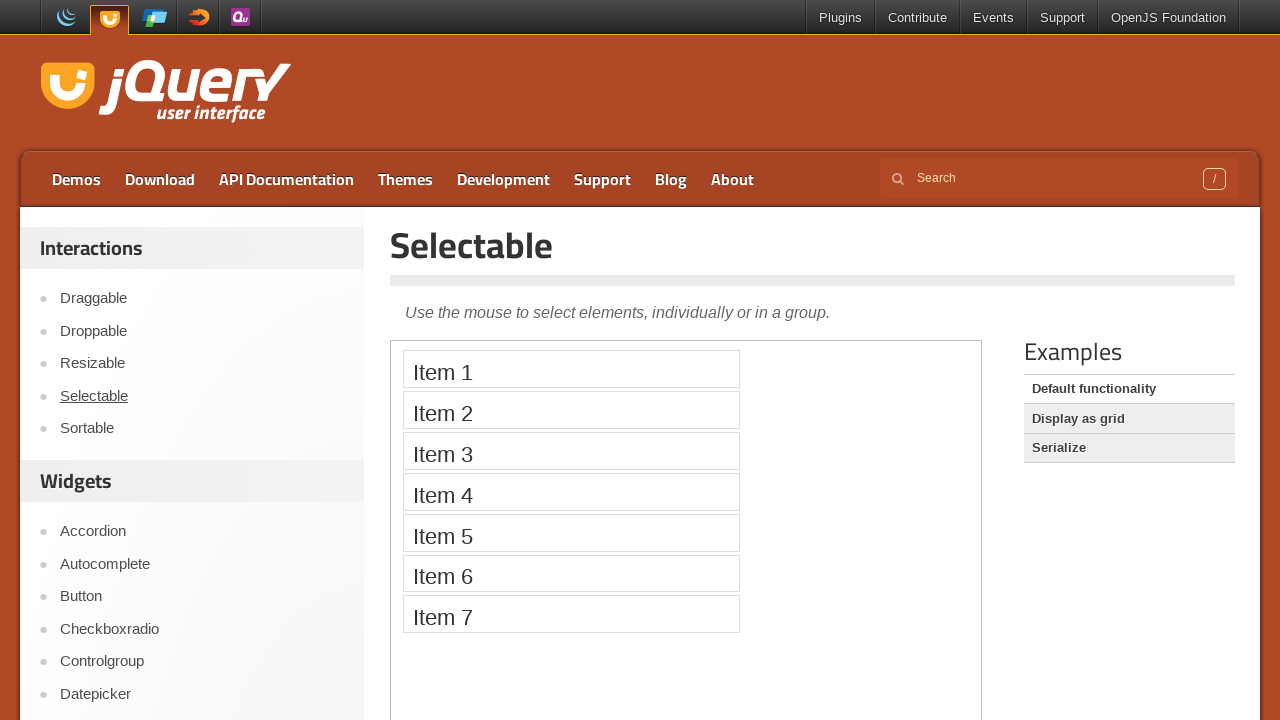

Switched to iframe context
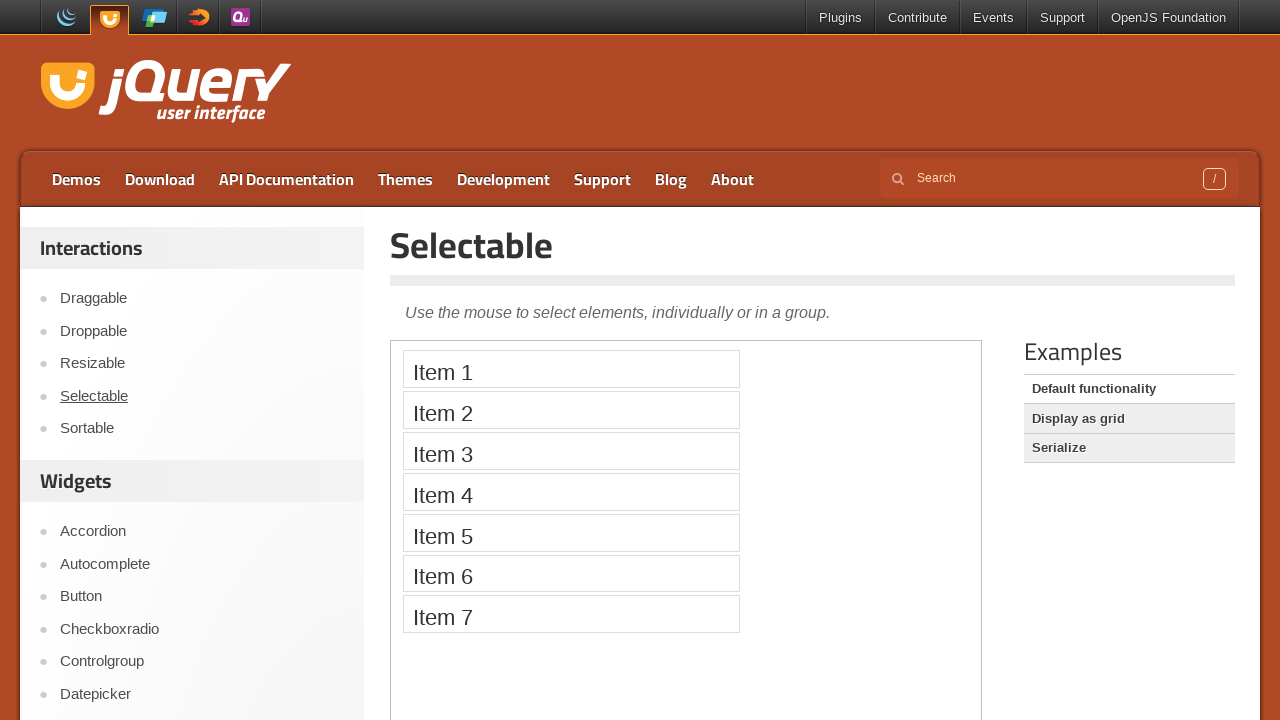

Clicked the first selectable item in iframe at (571, 369) on #selectable li:first-child
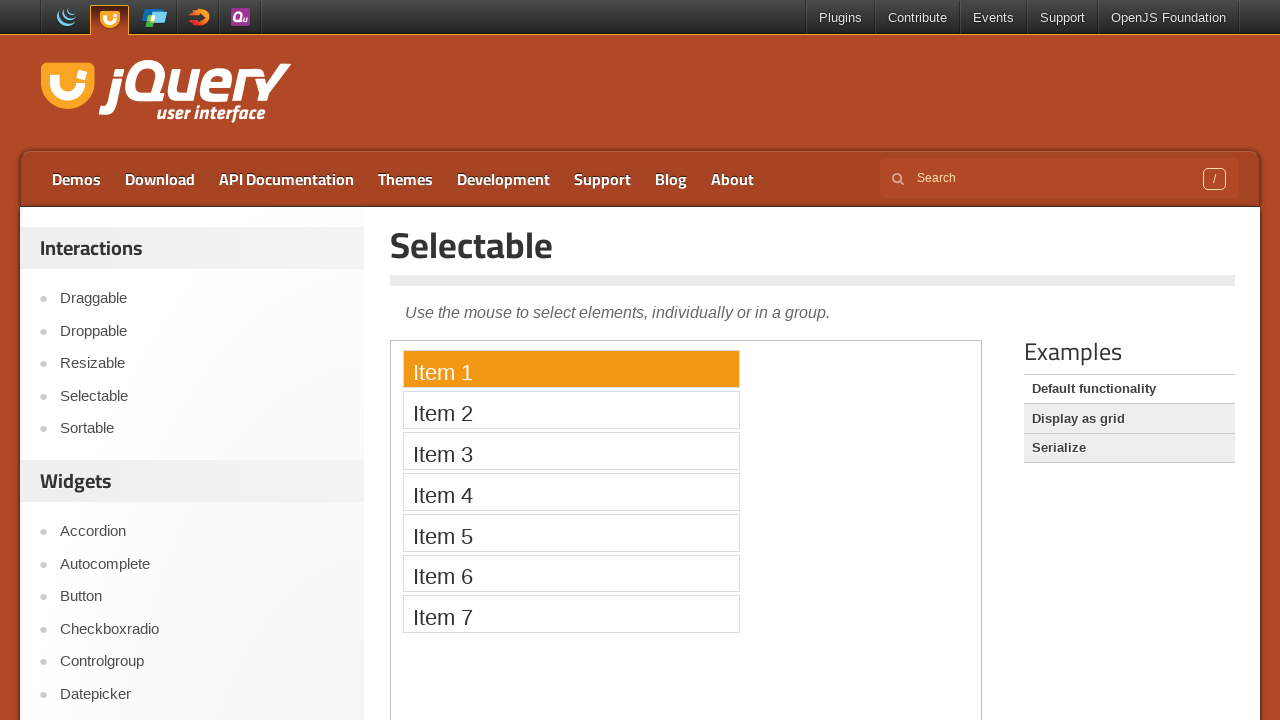

Clicked on another widget demo in sidebar at (202, 429) on #sidebar aside:first-of-type ul li:nth-child(5) a
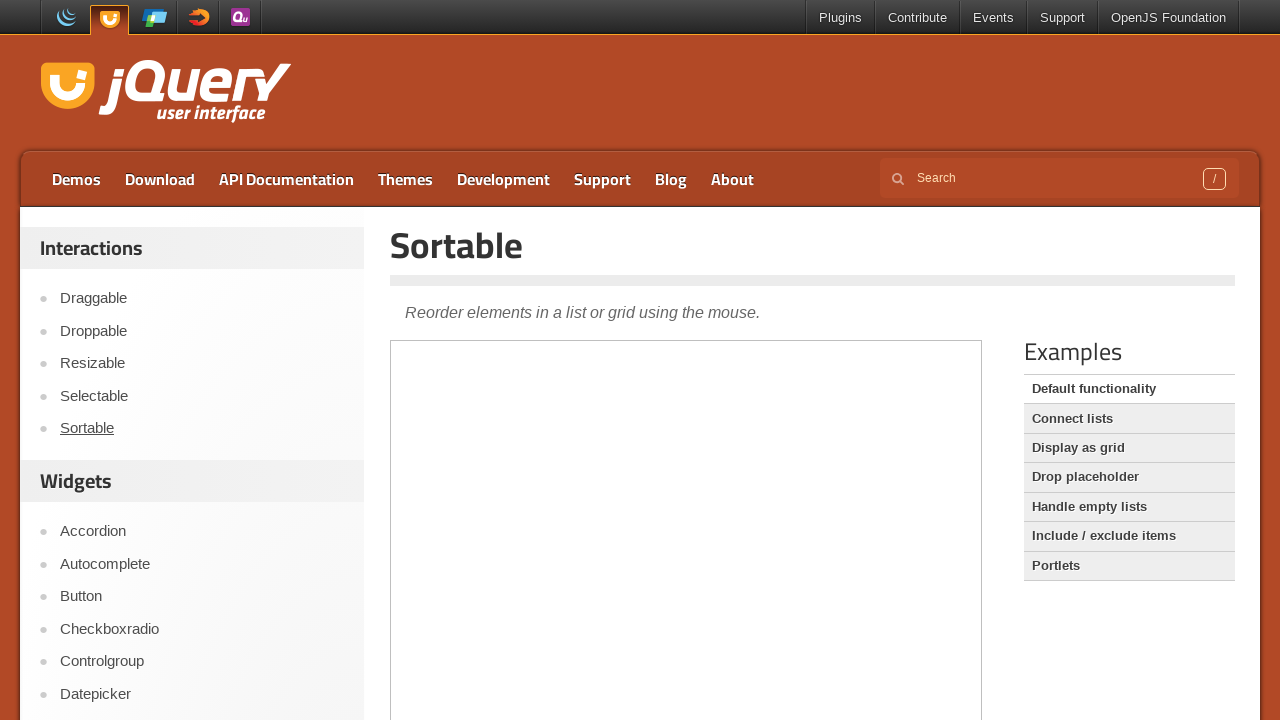

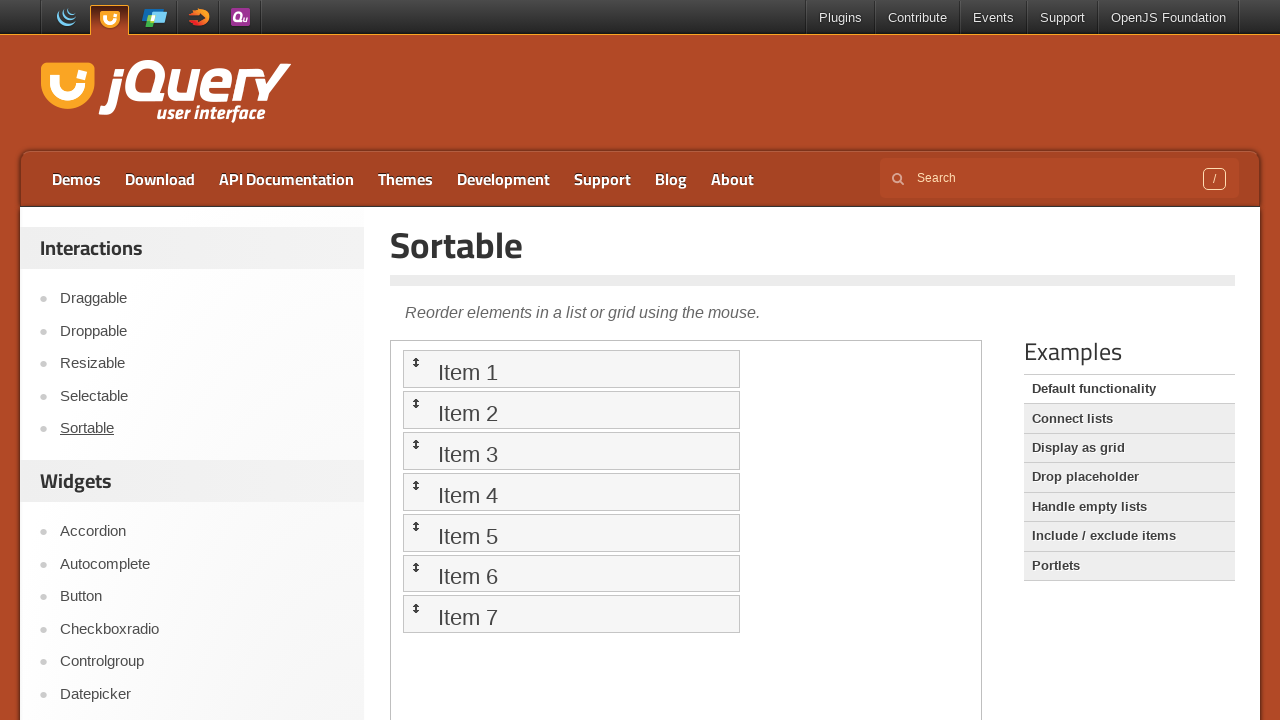